Tests progress bar functionality by starting the progress bar, waiting until it reaches 70%, and then stopping it

Starting URL: https://demoqa.com/progress-bar

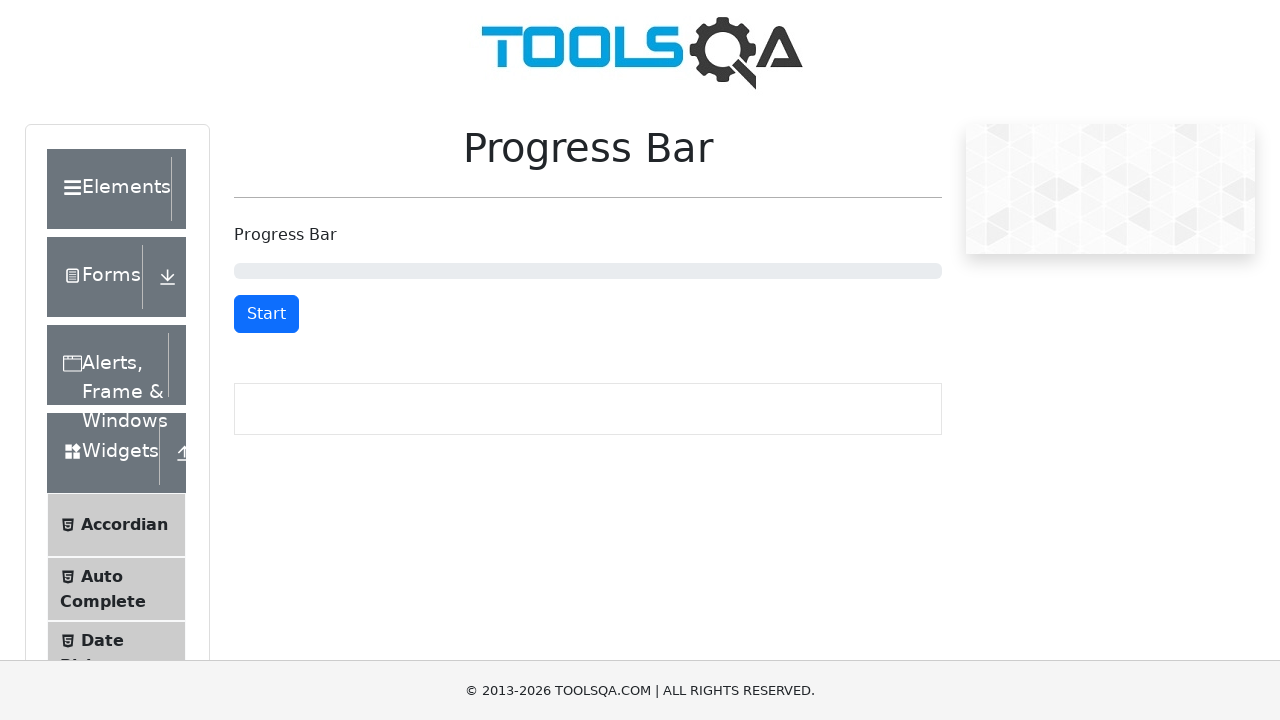

Start/Stop button is visible
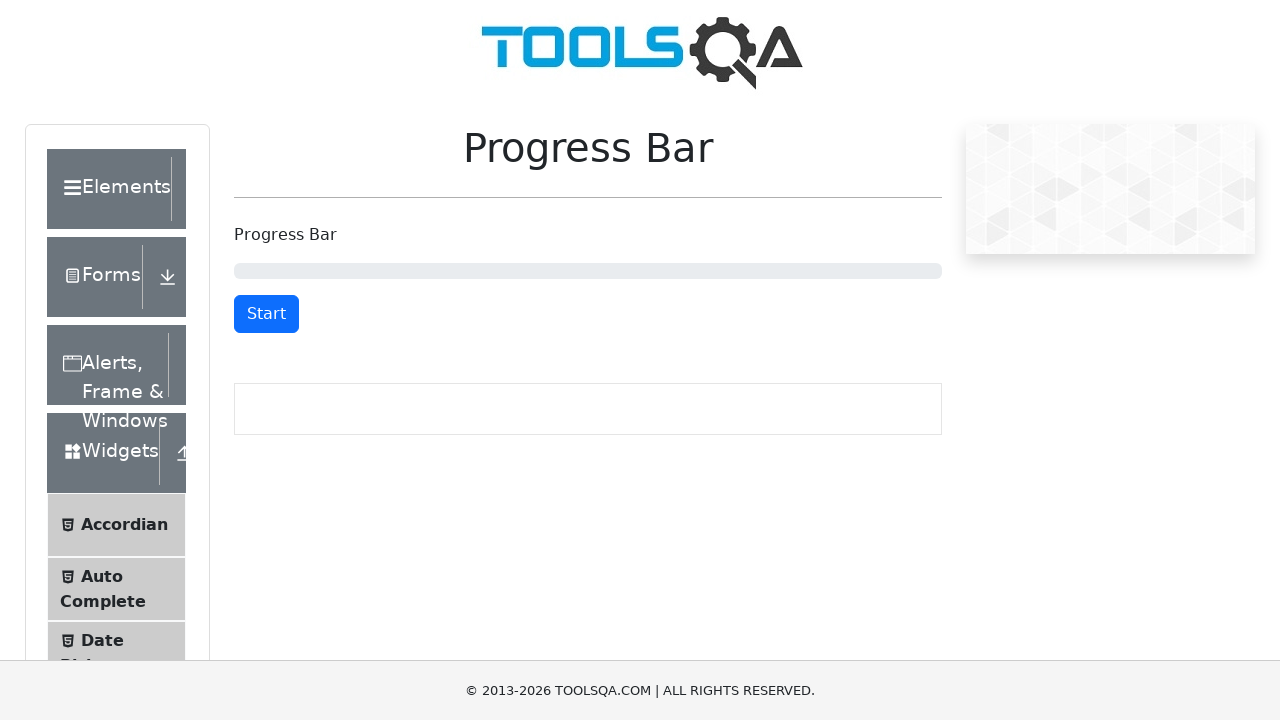

Clicked start button to begin progress bar at (266, 314) on #startStopButton
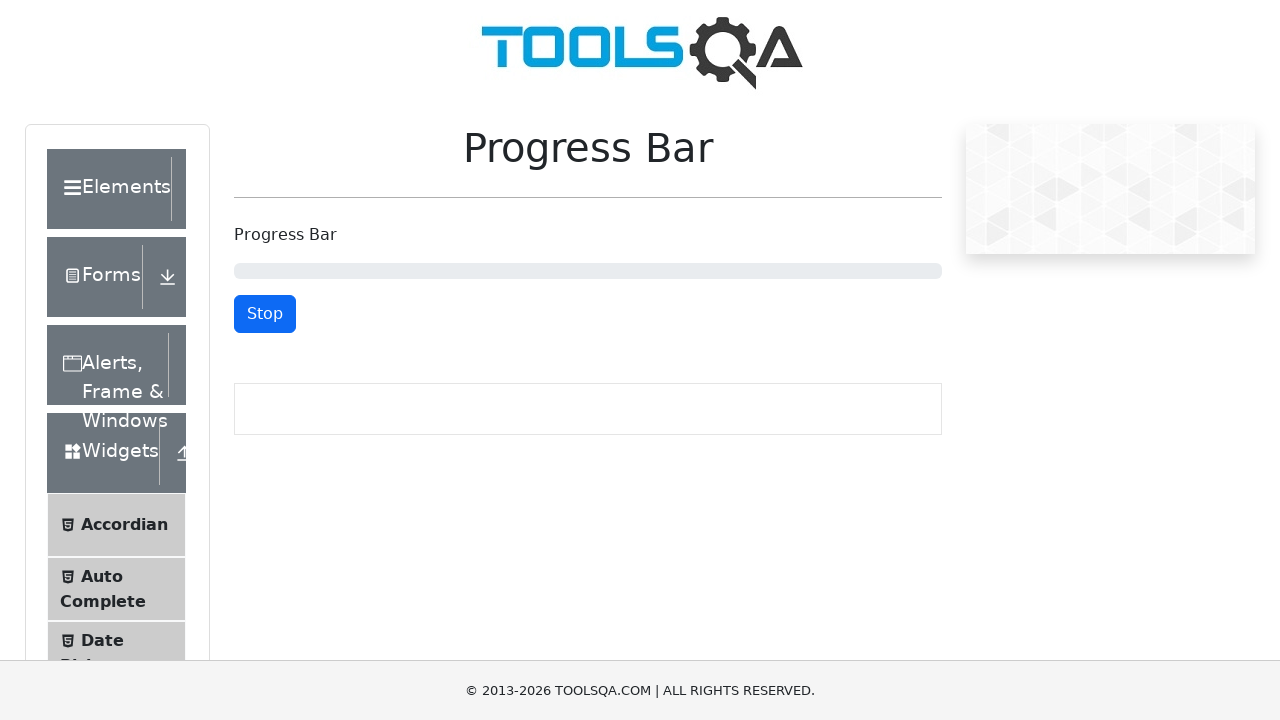

Progress bar value checked: 1%
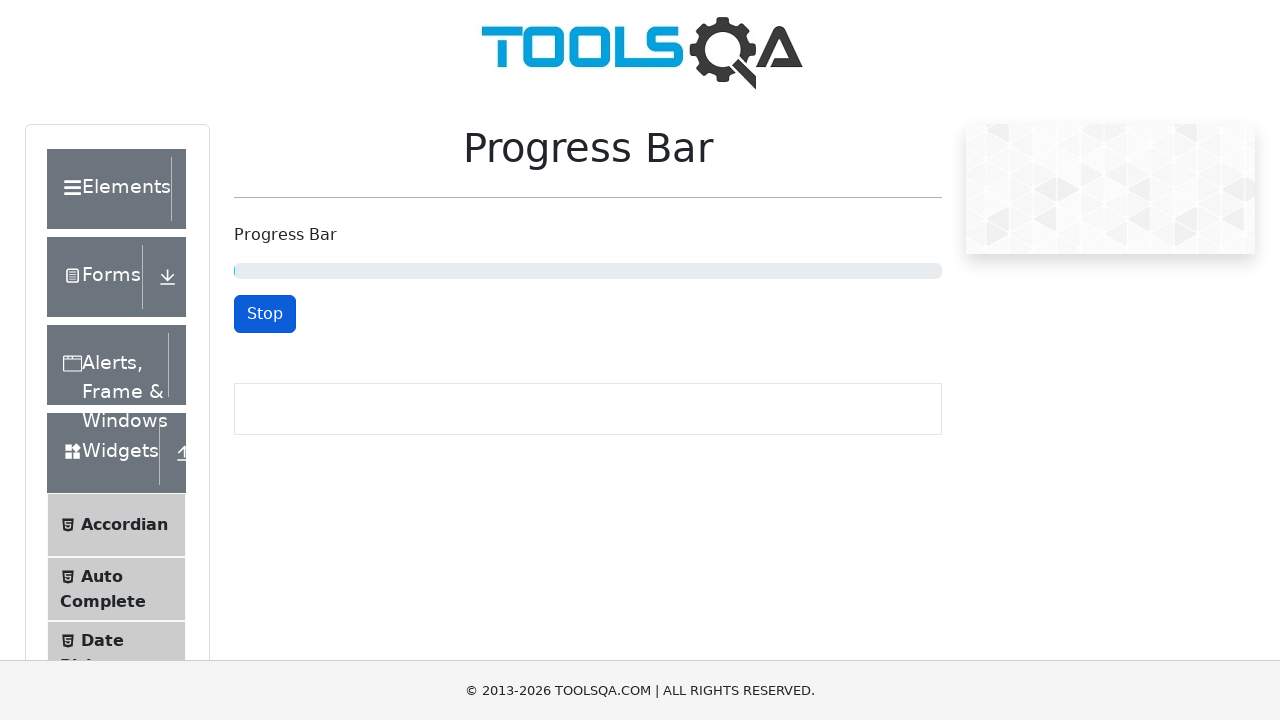

Waited 100ms before checking progress again
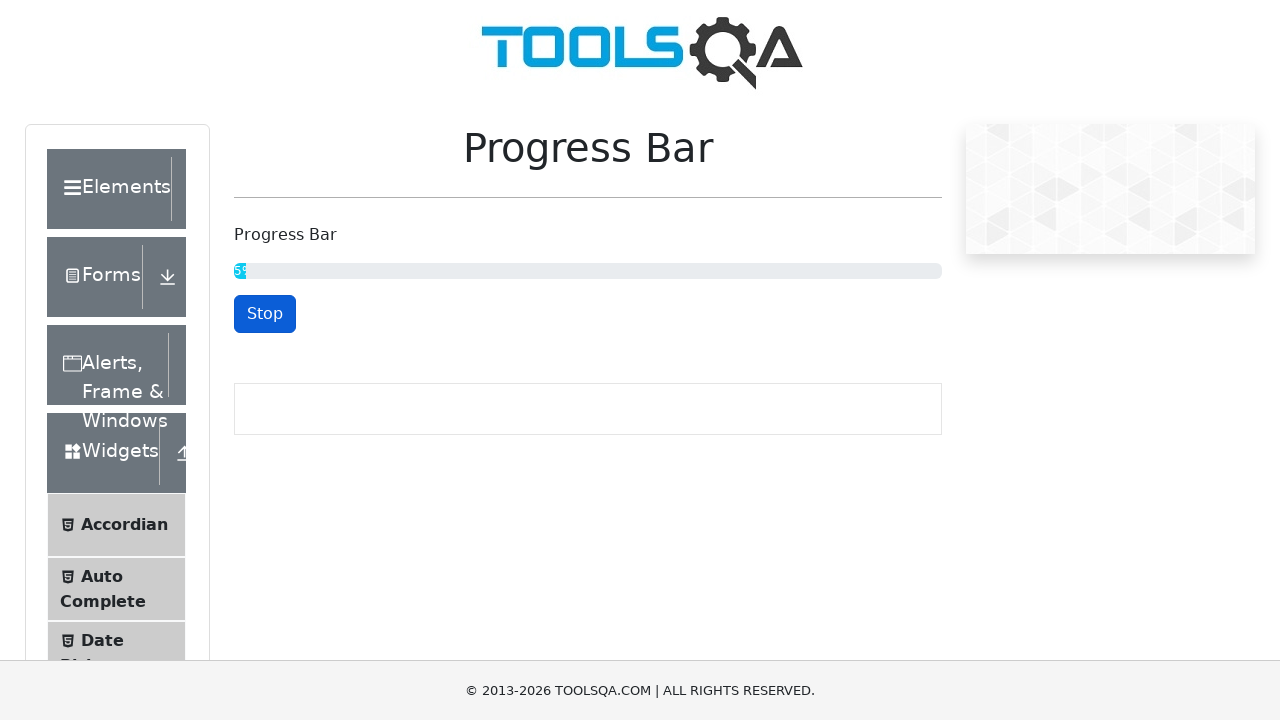

Progress bar value checked: 6%
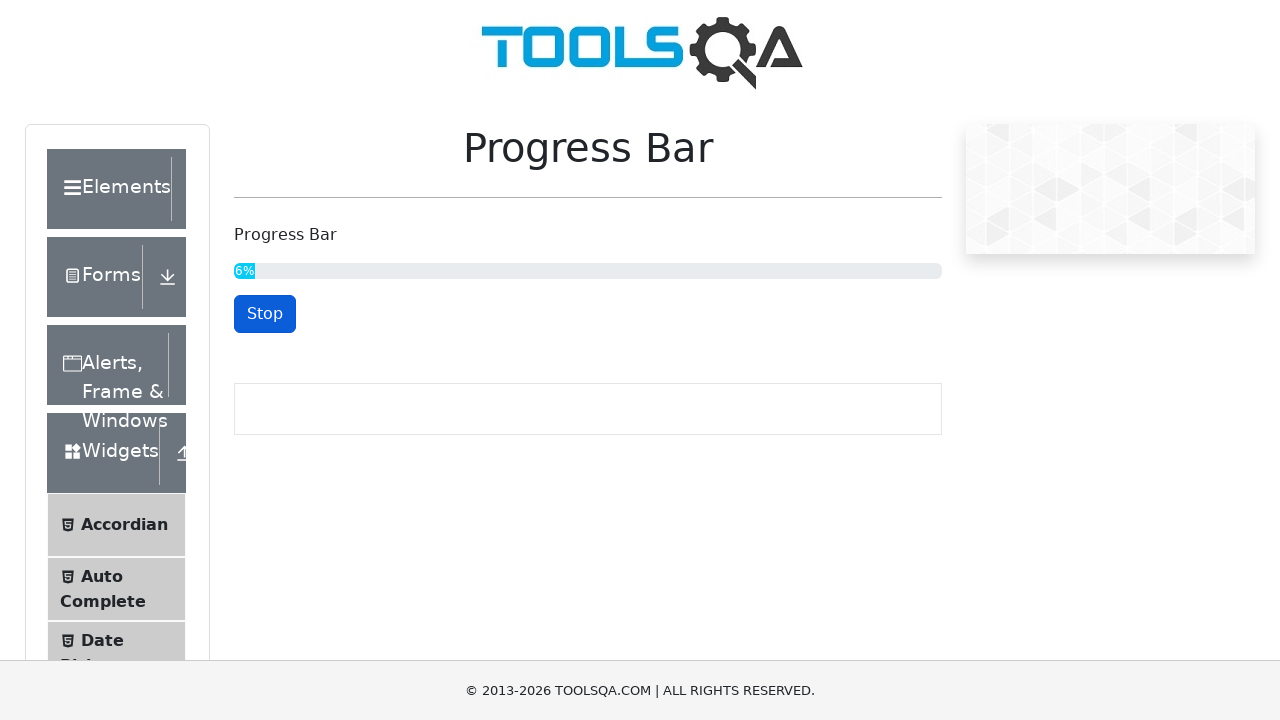

Waited 100ms before checking progress again
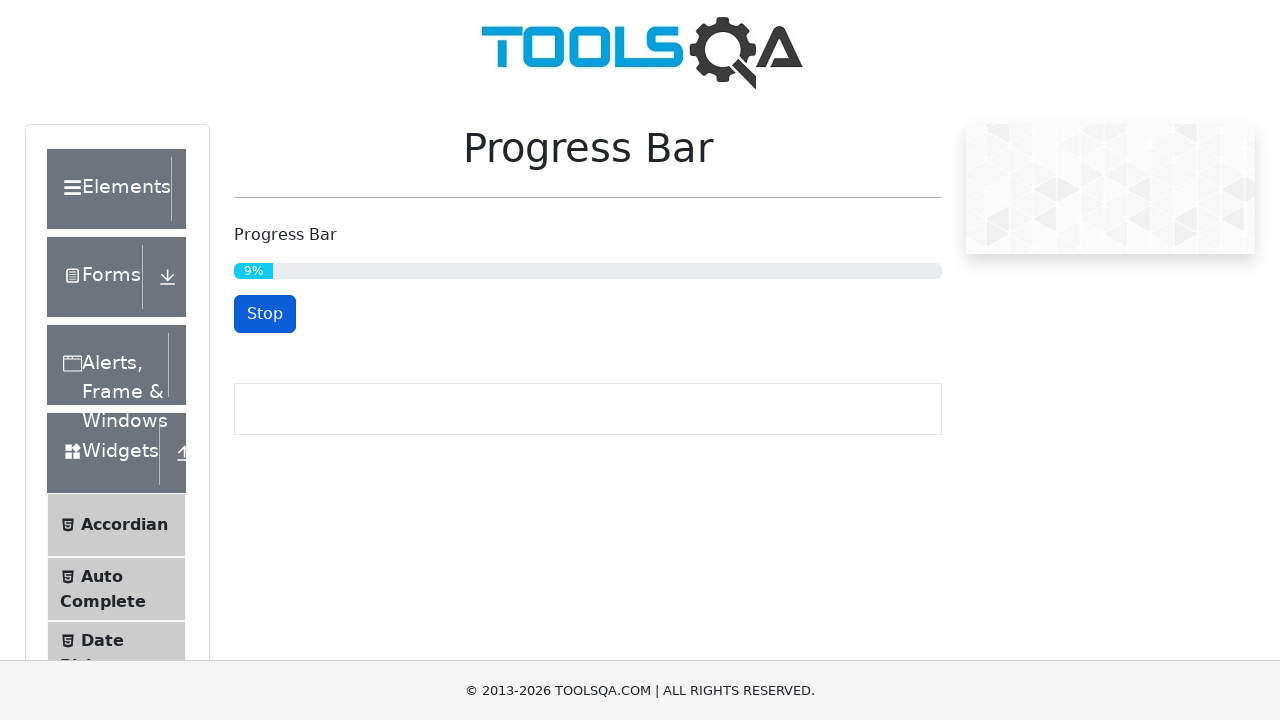

Progress bar value checked: 11%
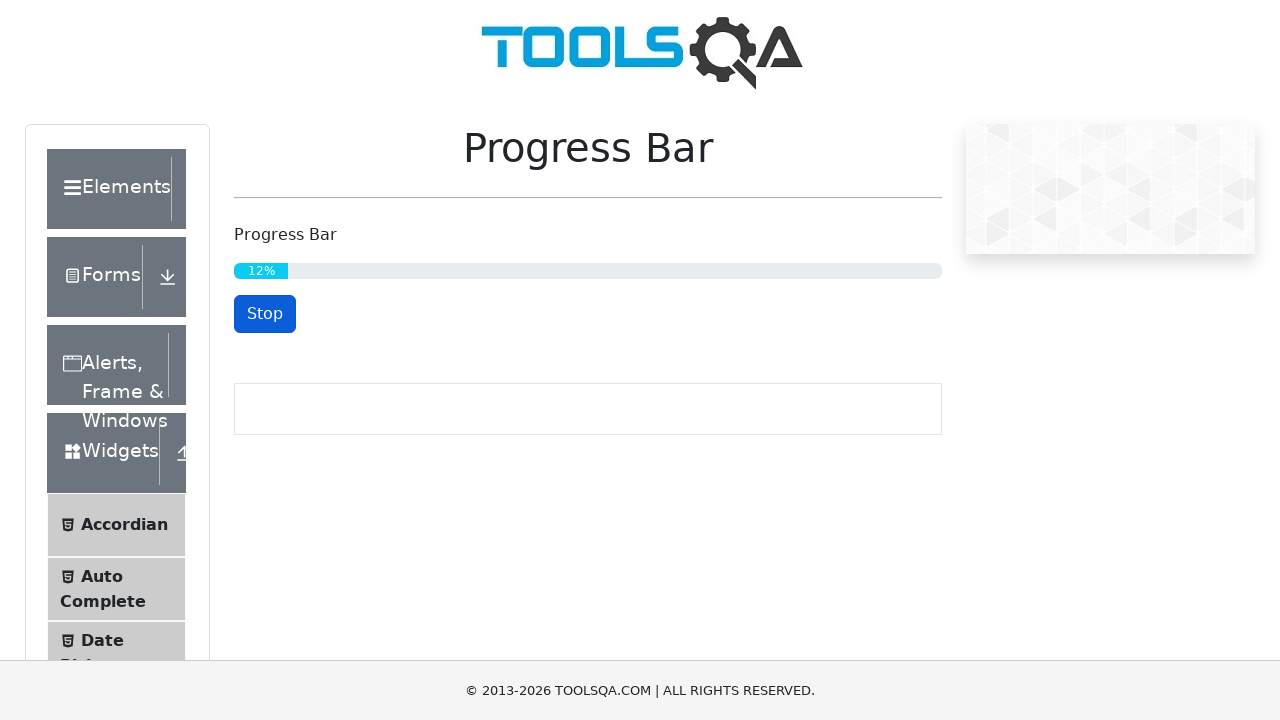

Waited 100ms before checking progress again
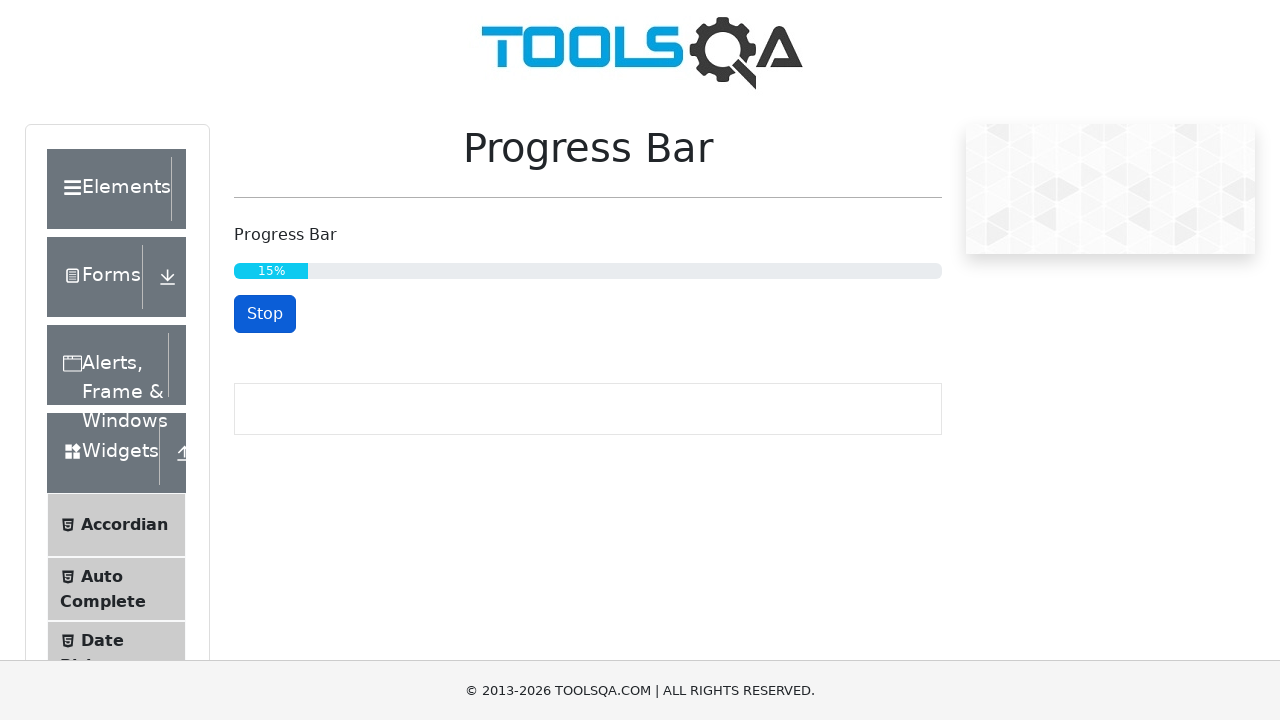

Progress bar value checked: 16%
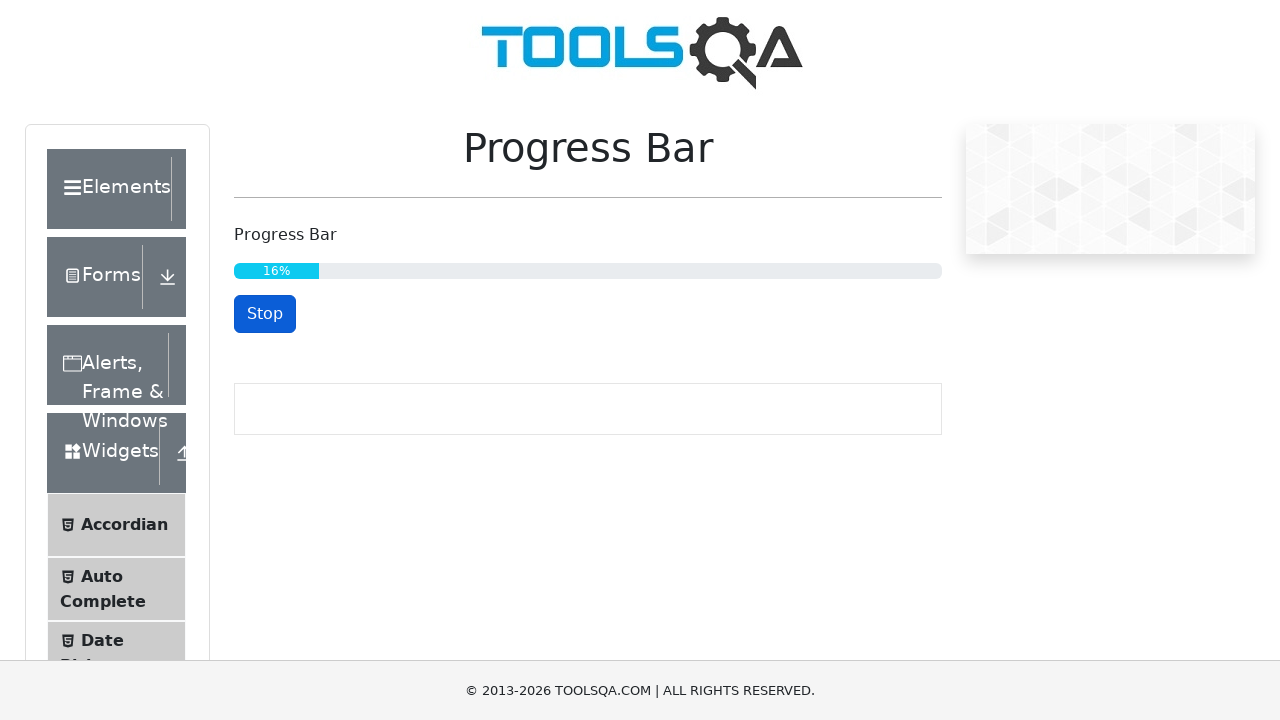

Waited 100ms before checking progress again
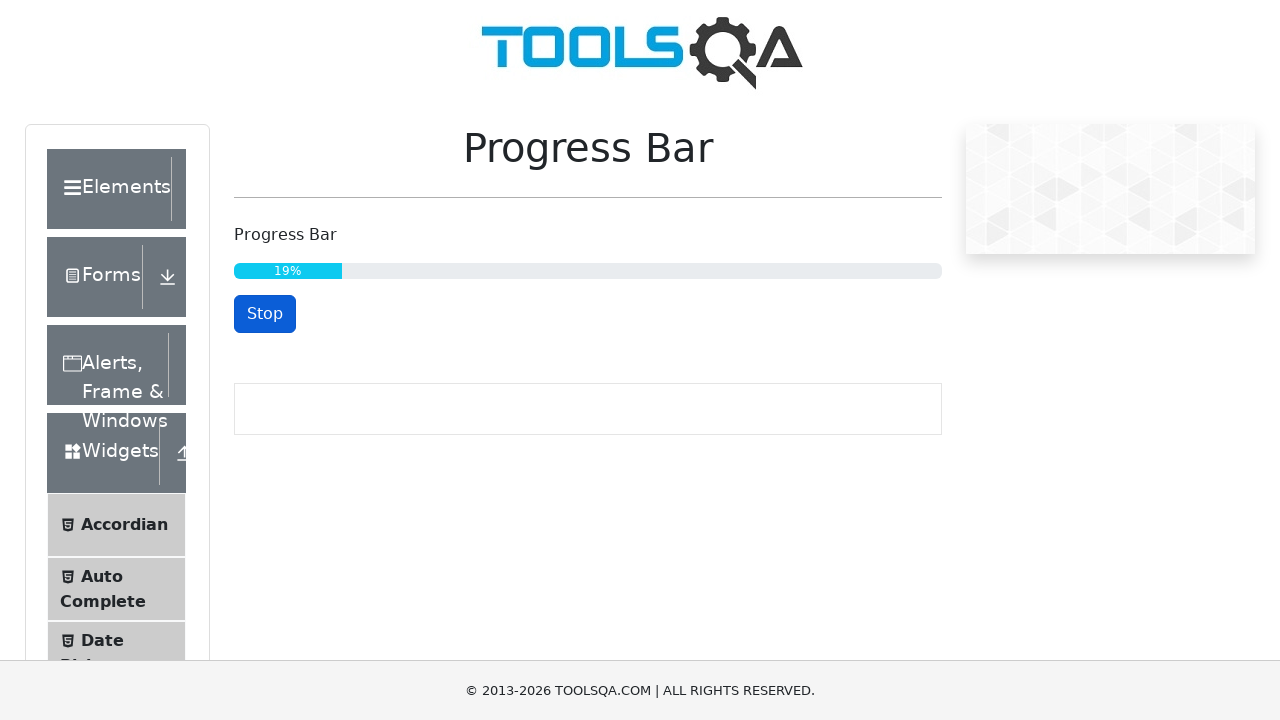

Progress bar value checked: 21%
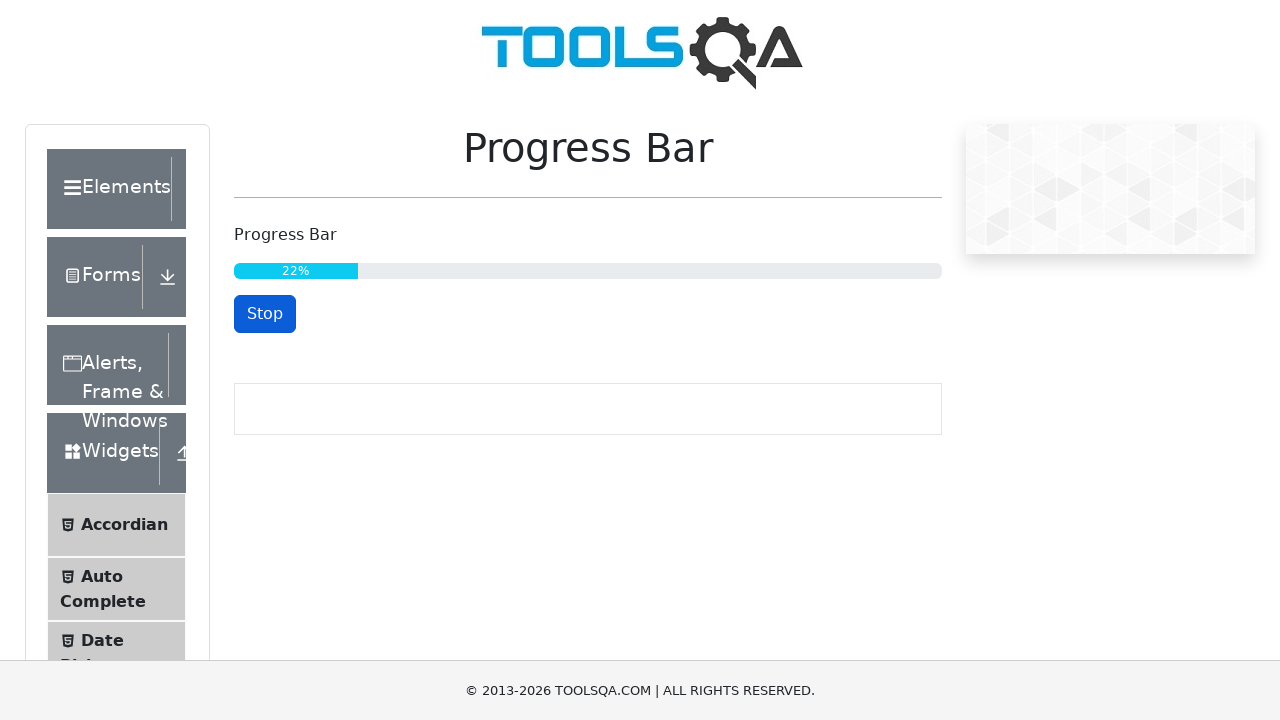

Waited 100ms before checking progress again
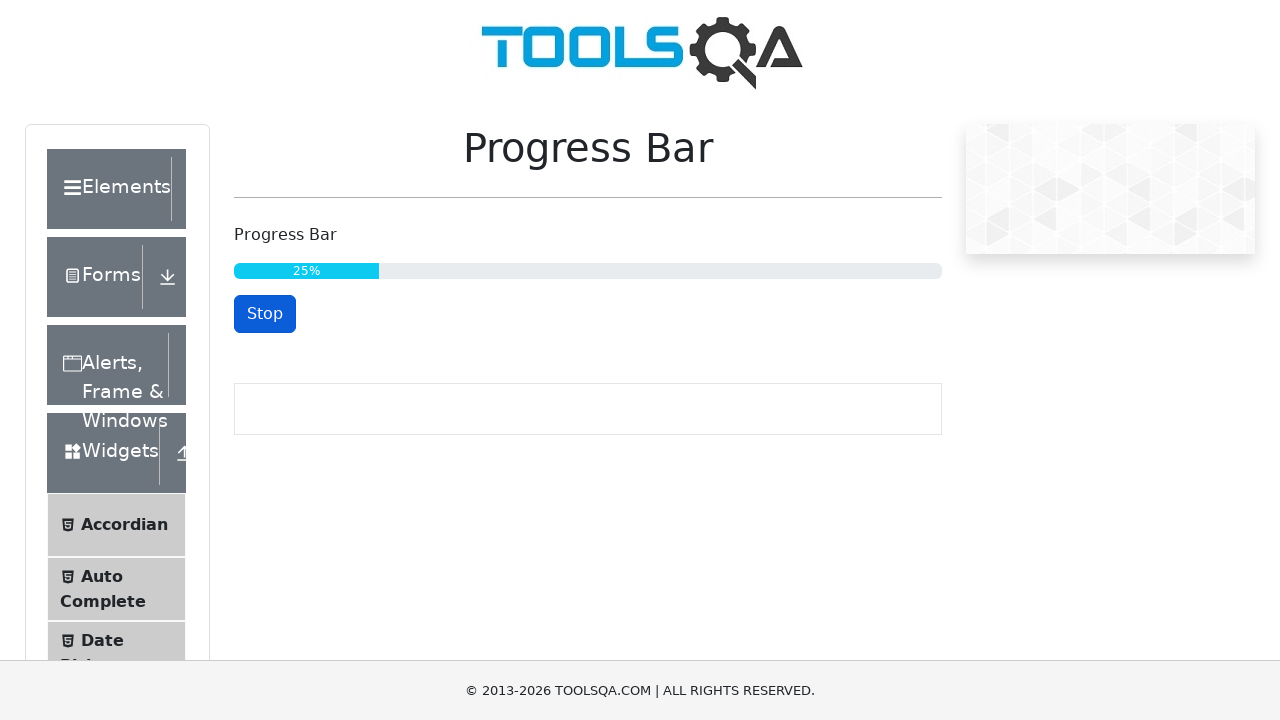

Progress bar value checked: 26%
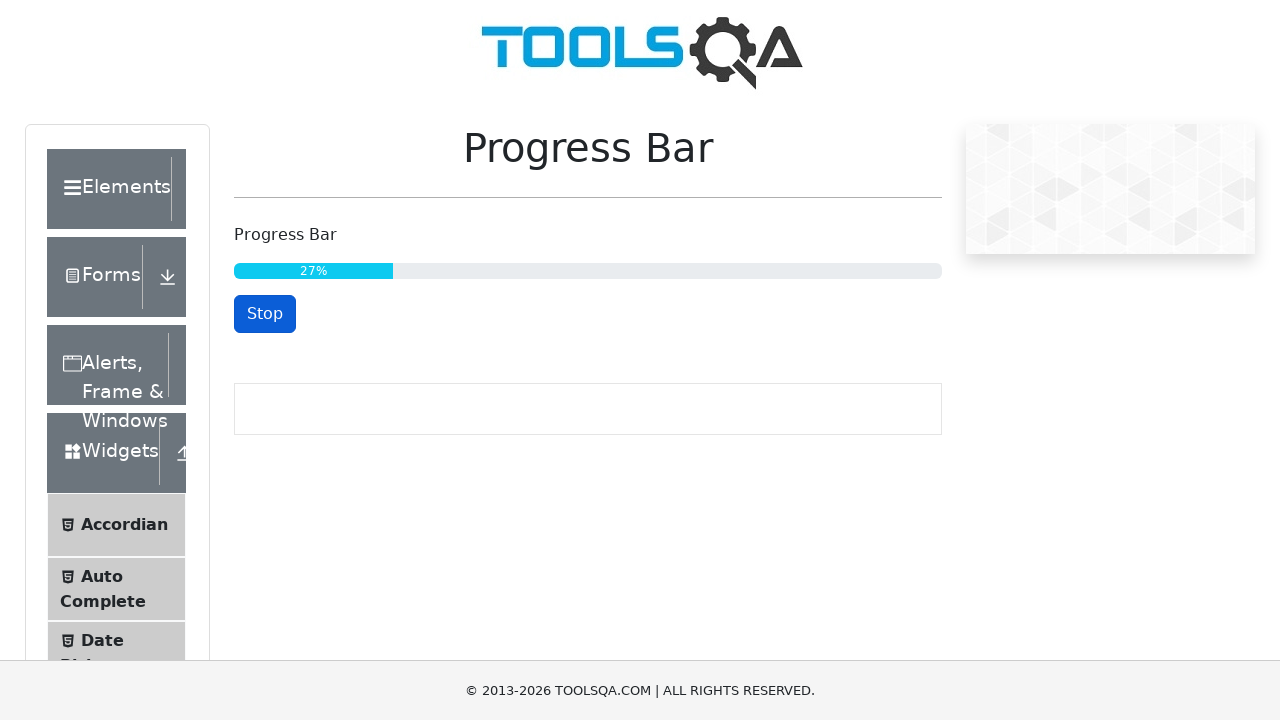

Waited 100ms before checking progress again
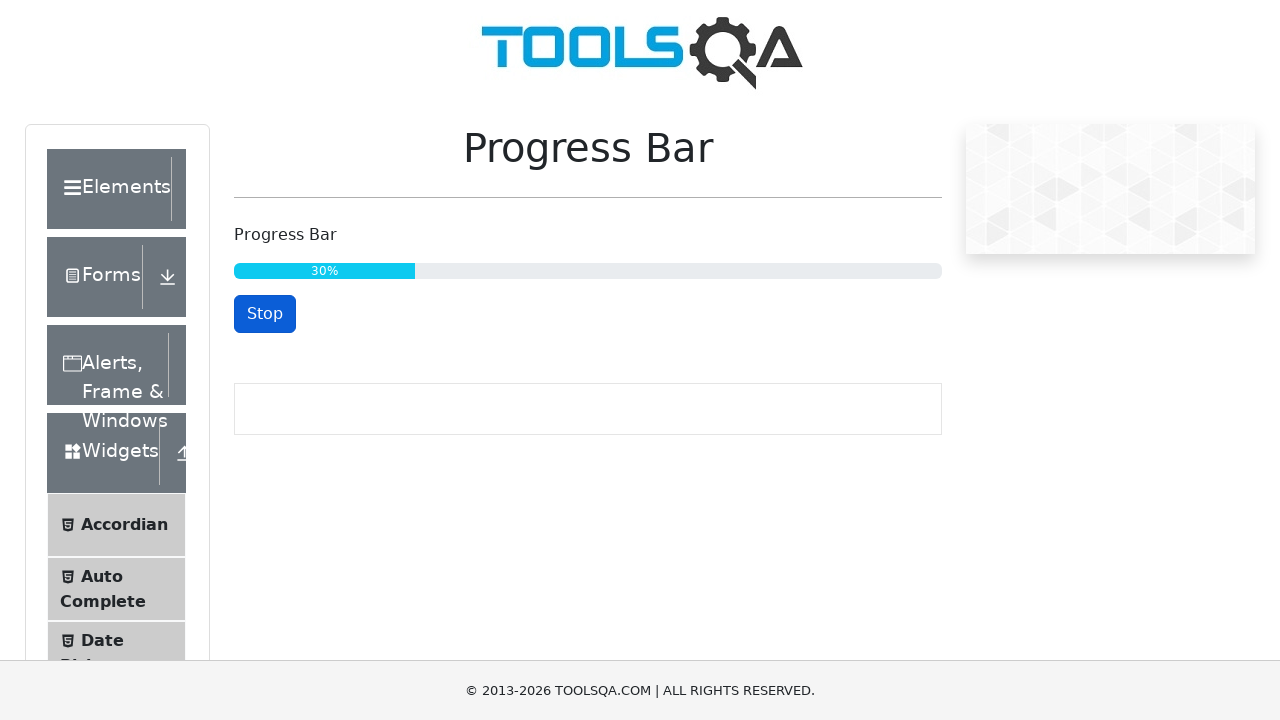

Progress bar value checked: 31%
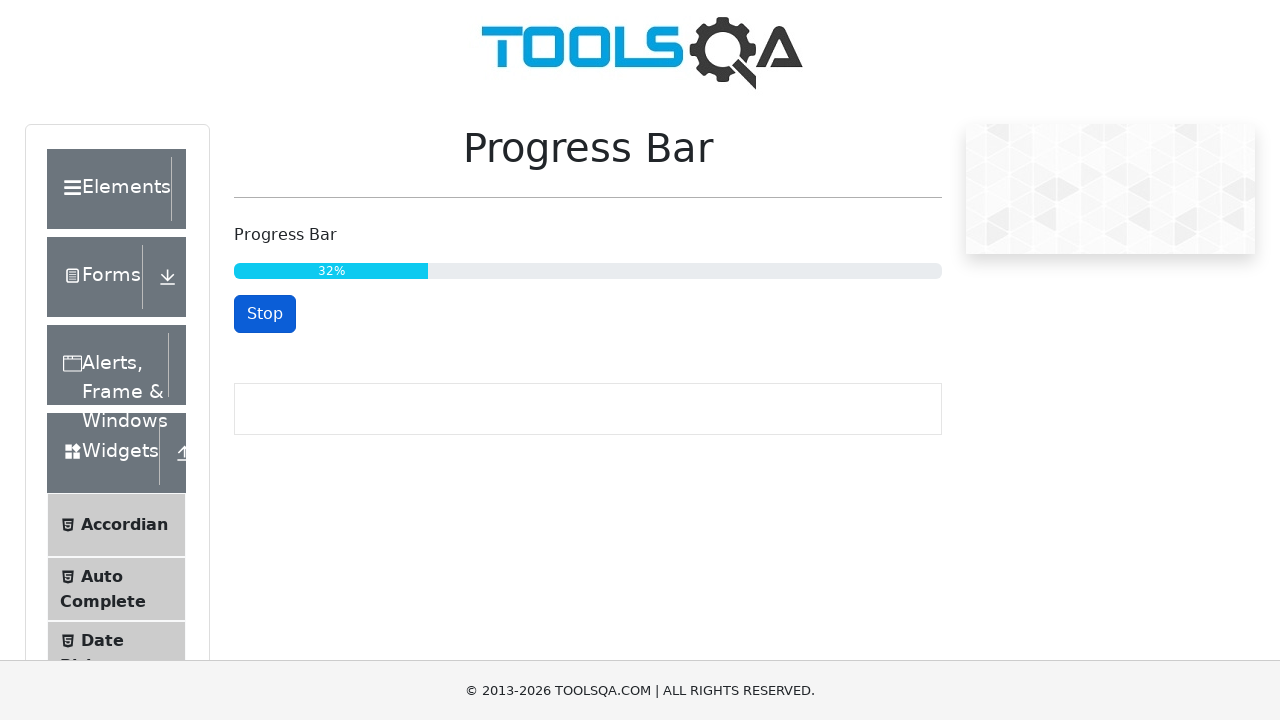

Waited 100ms before checking progress again
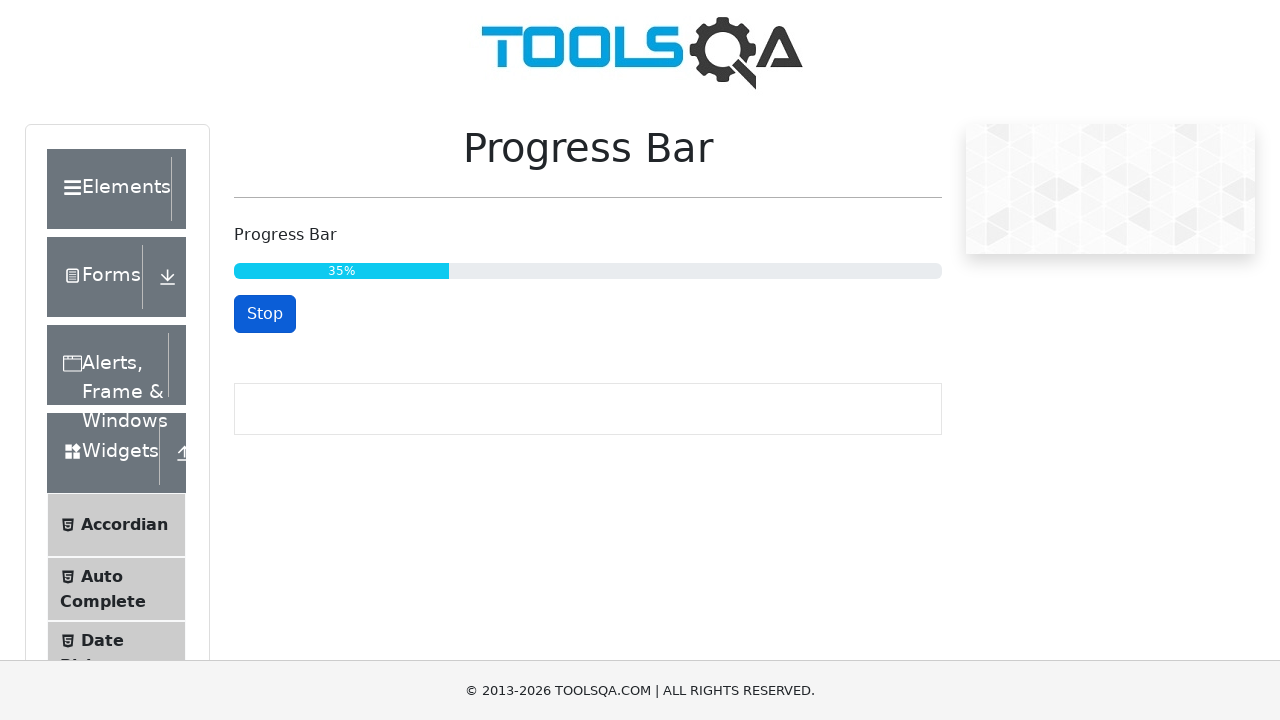

Progress bar value checked: 36%
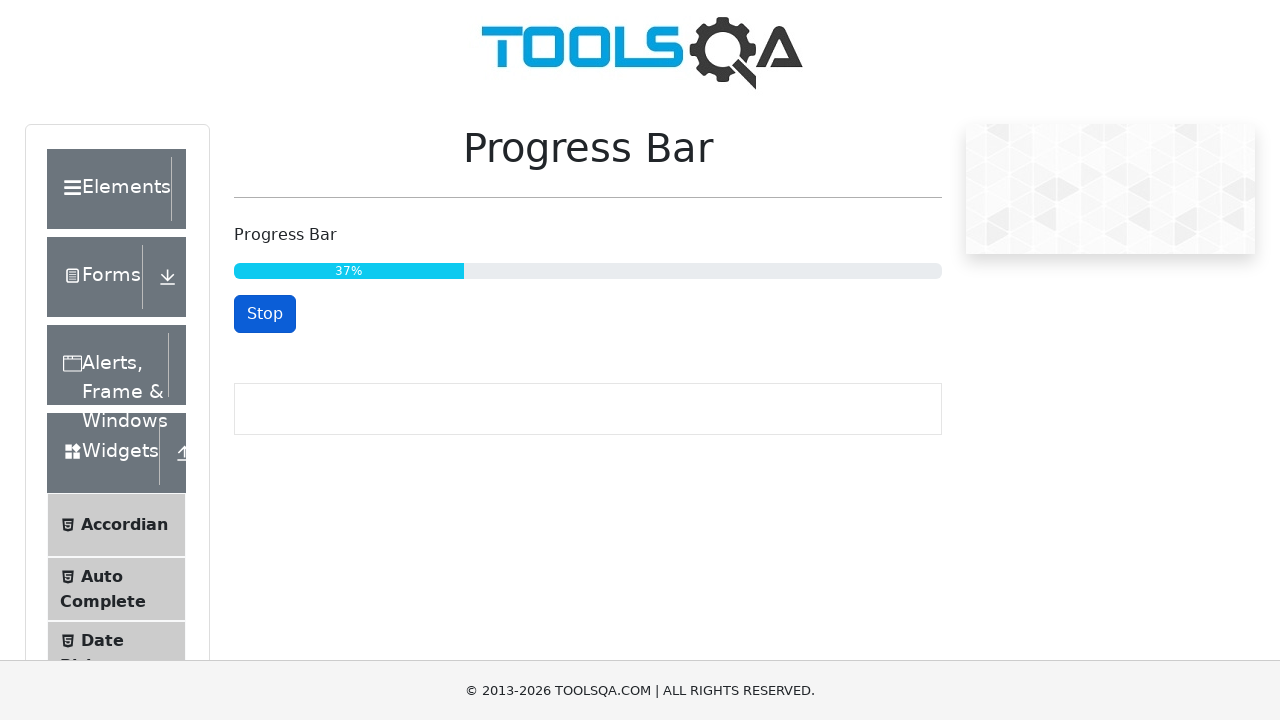

Waited 100ms before checking progress again
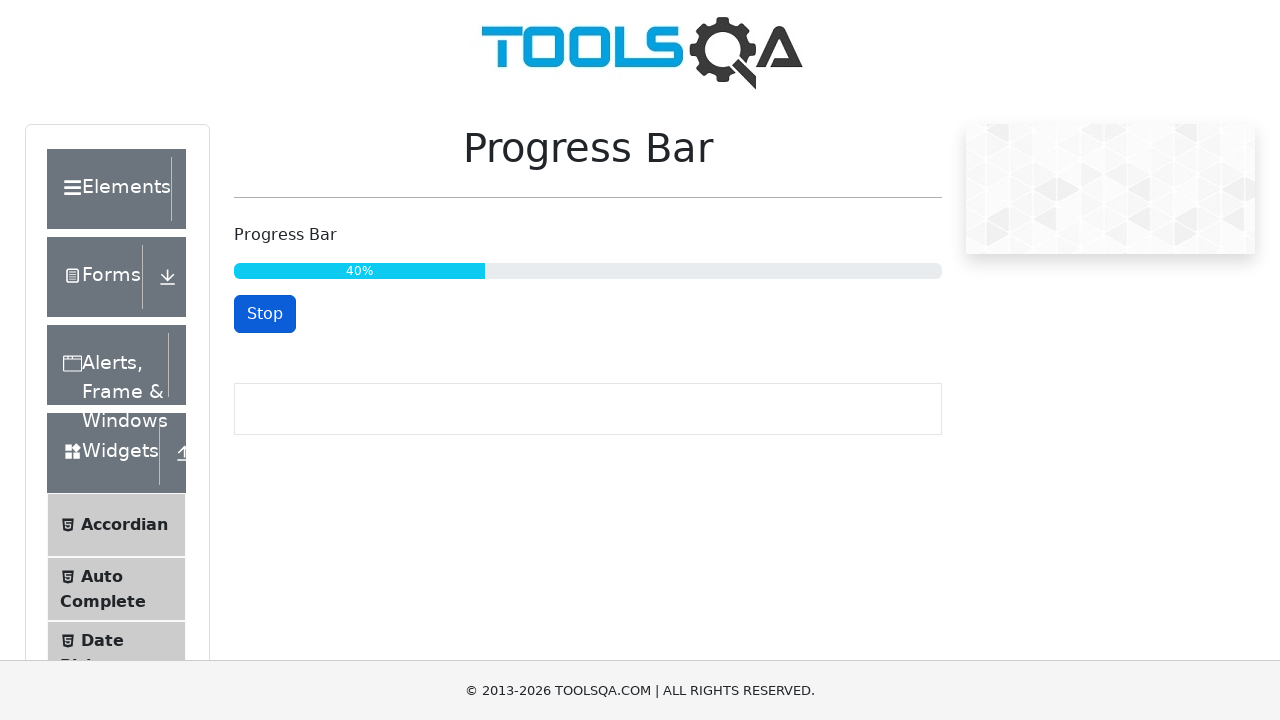

Progress bar value checked: 41%
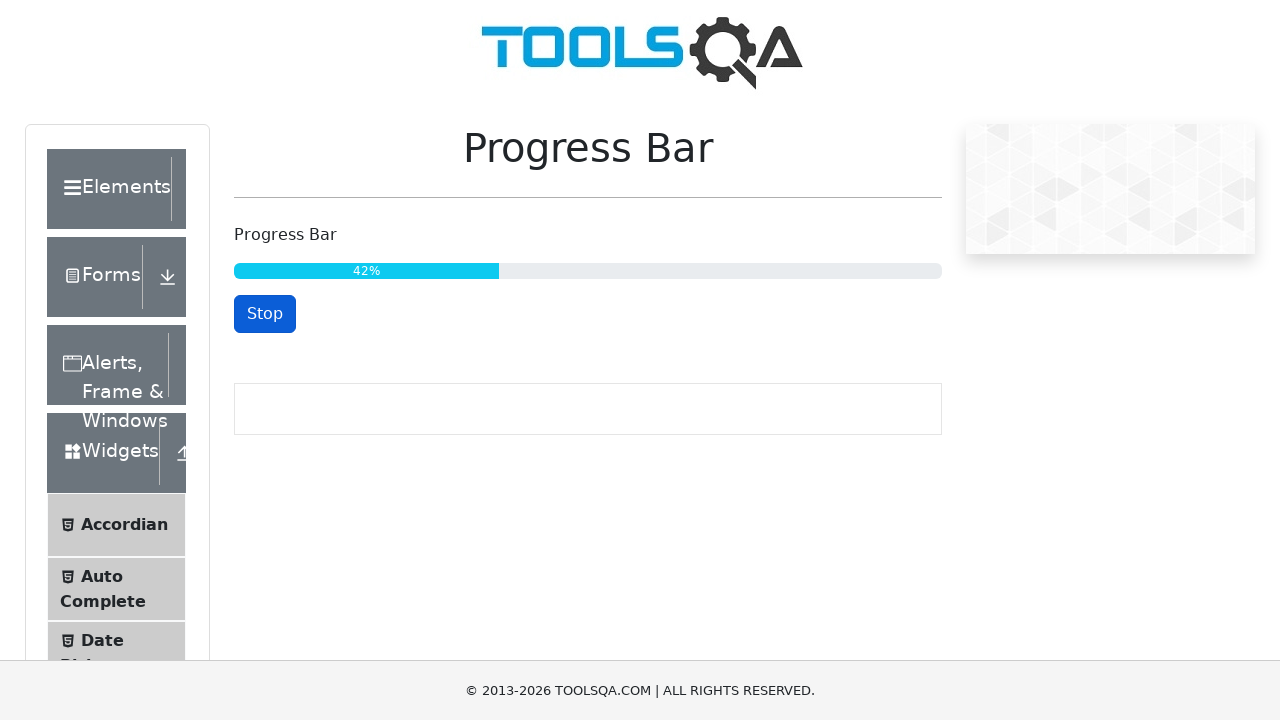

Waited 100ms before checking progress again
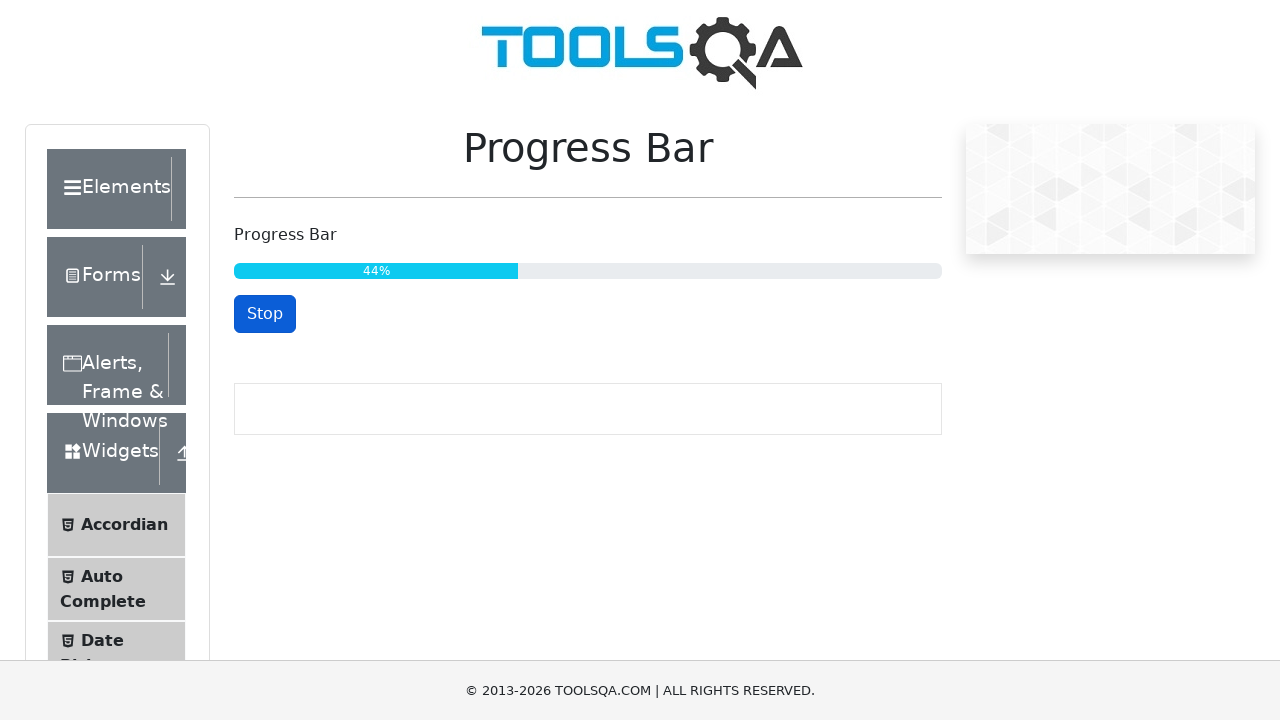

Progress bar value checked: 46%
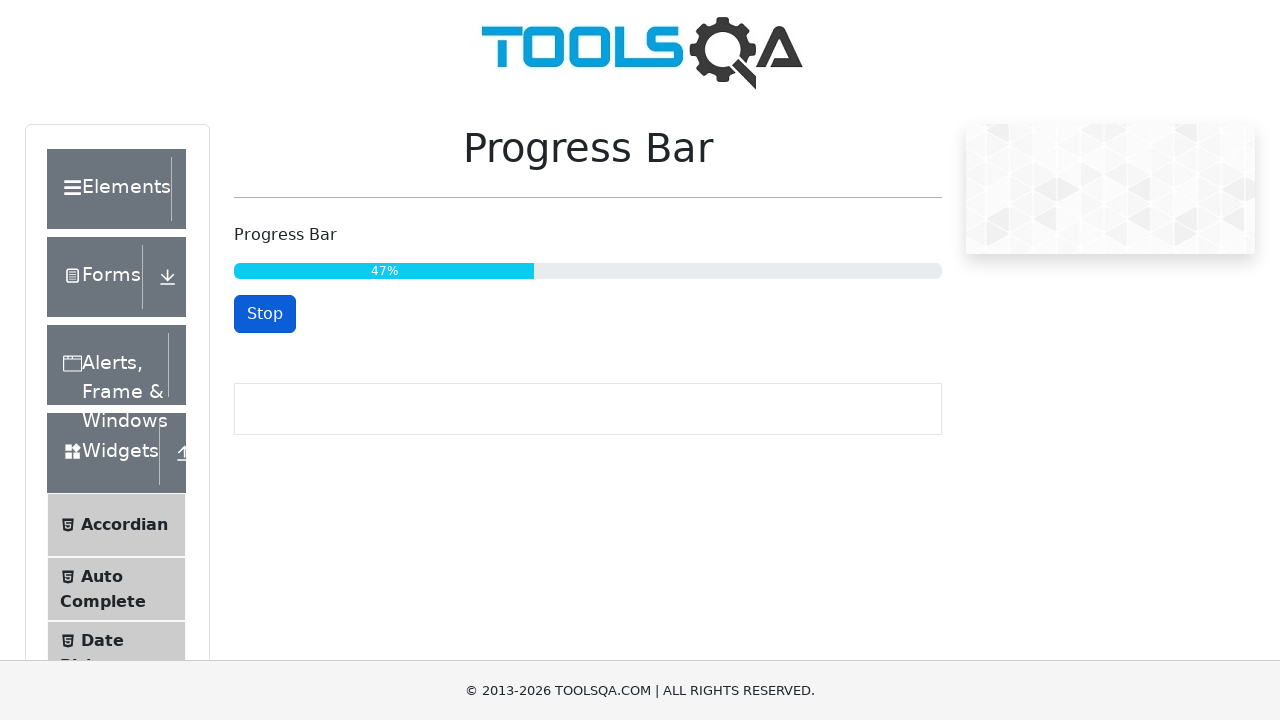

Waited 100ms before checking progress again
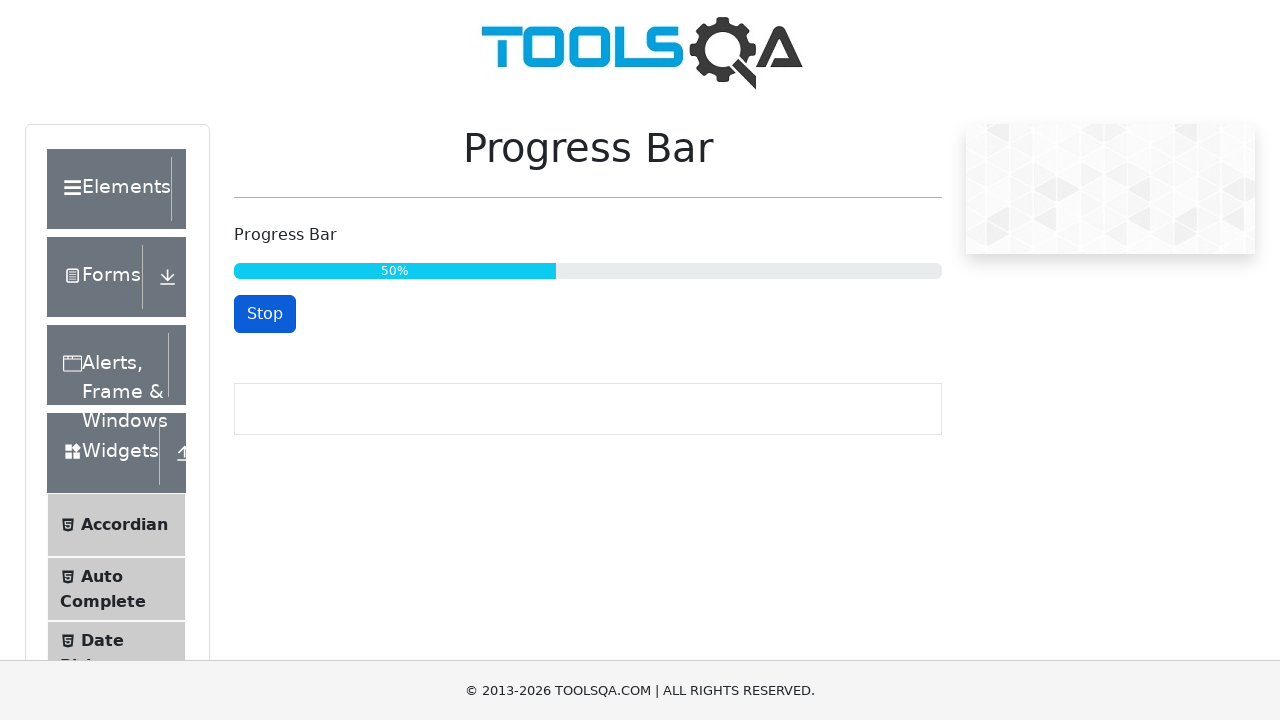

Progress bar value checked: 51%
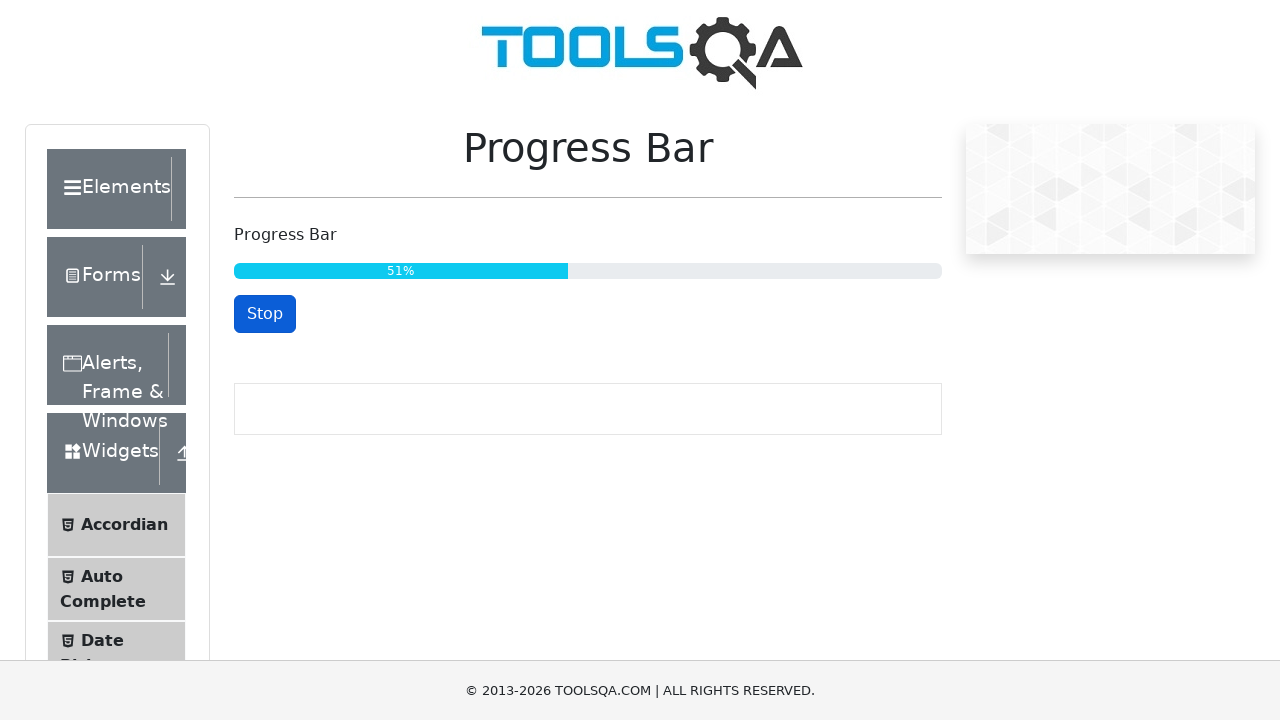

Waited 100ms before checking progress again
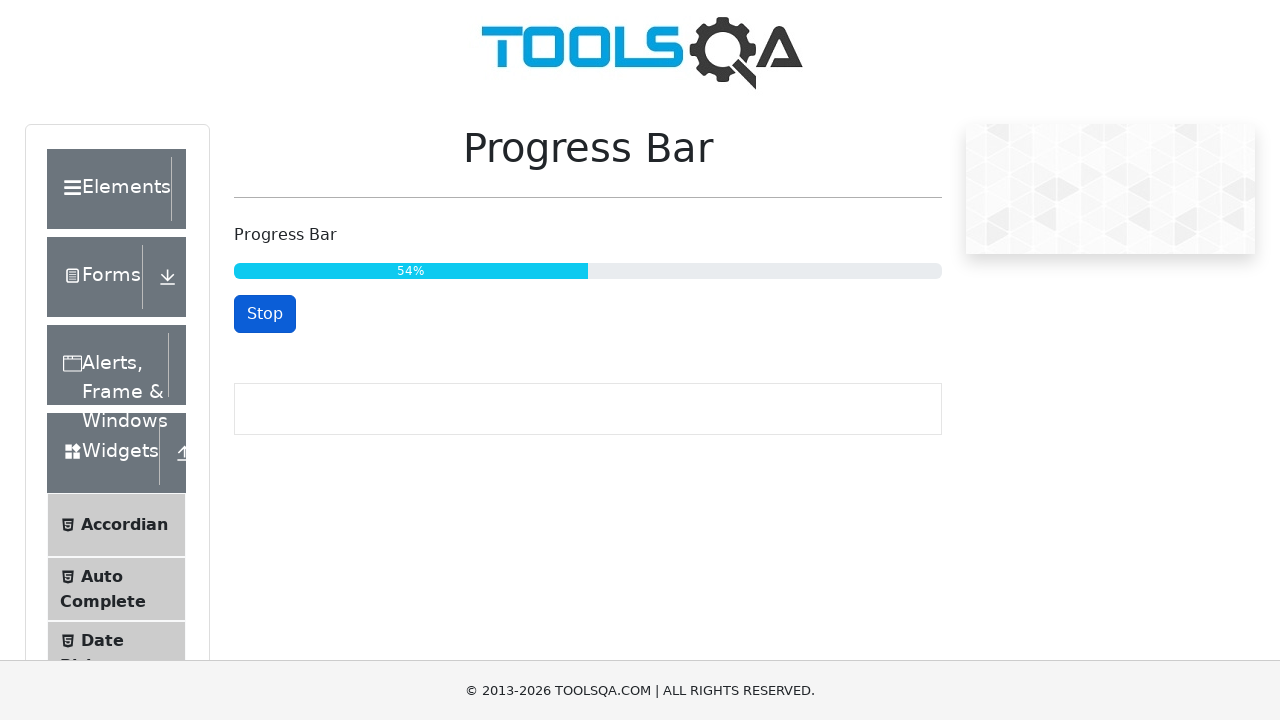

Progress bar value checked: 55%
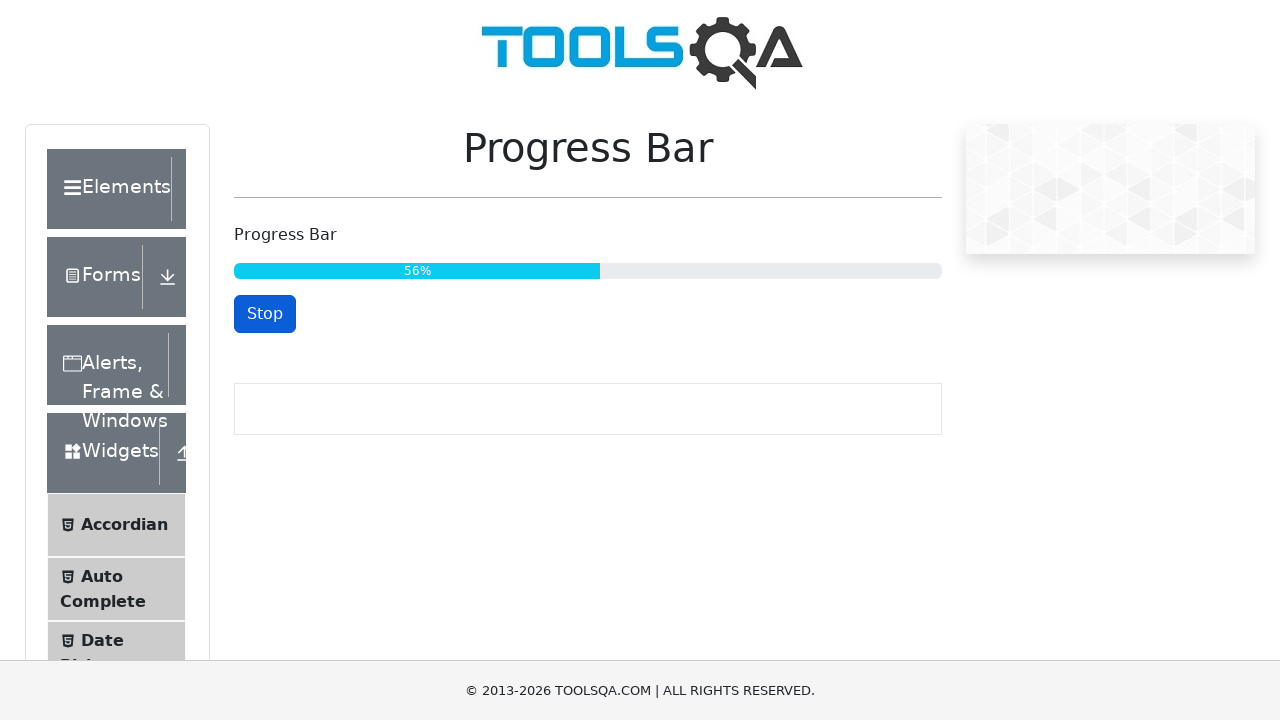

Waited 100ms before checking progress again
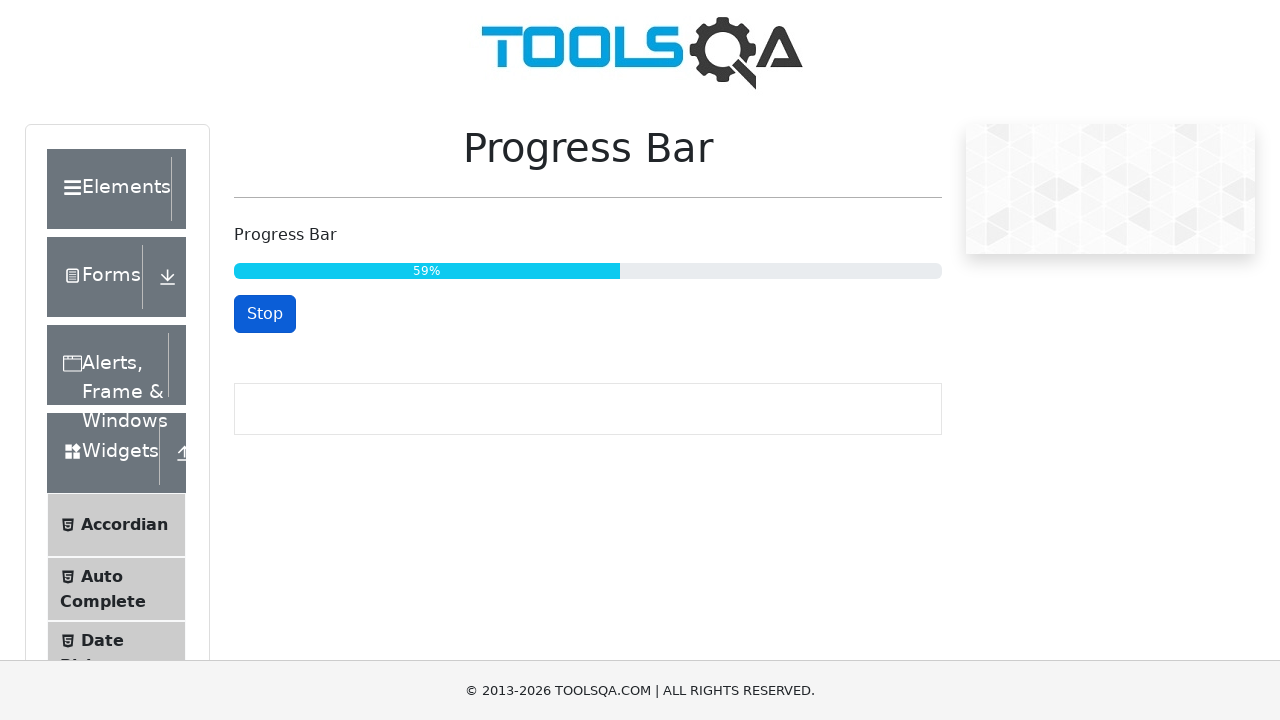

Progress bar value checked: 60%
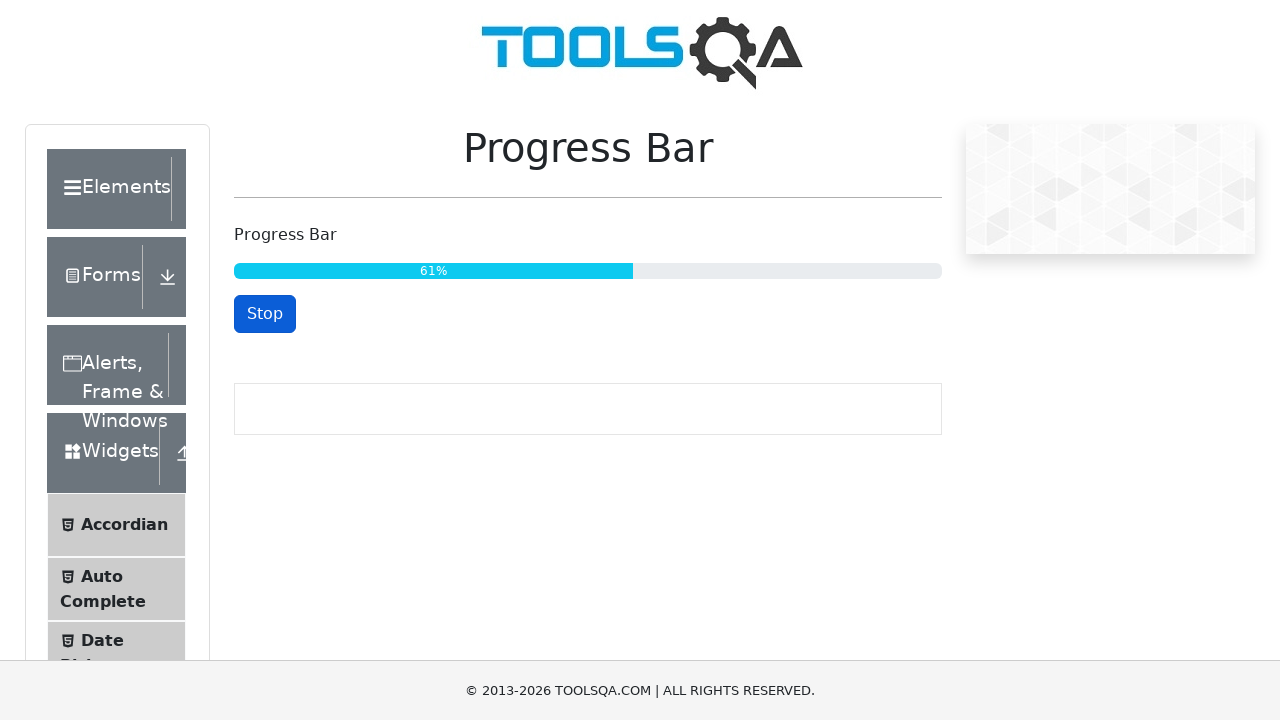

Waited 100ms before checking progress again
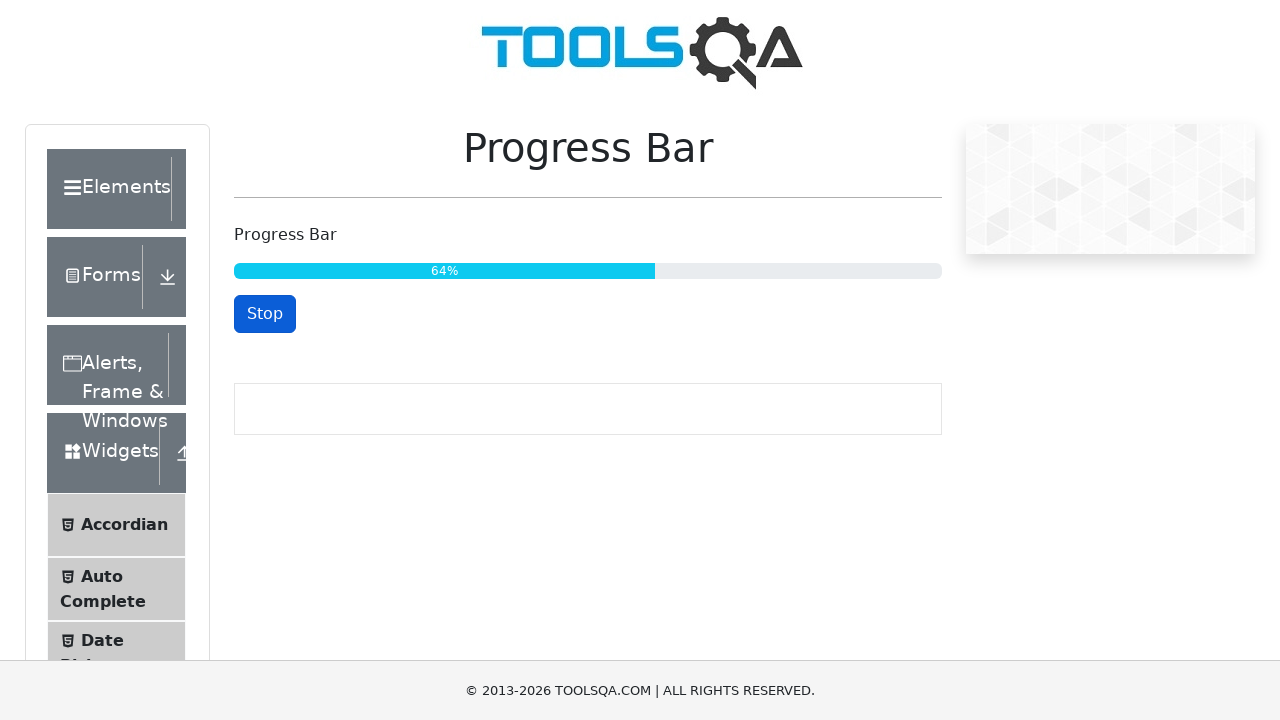

Progress bar value checked: 65%
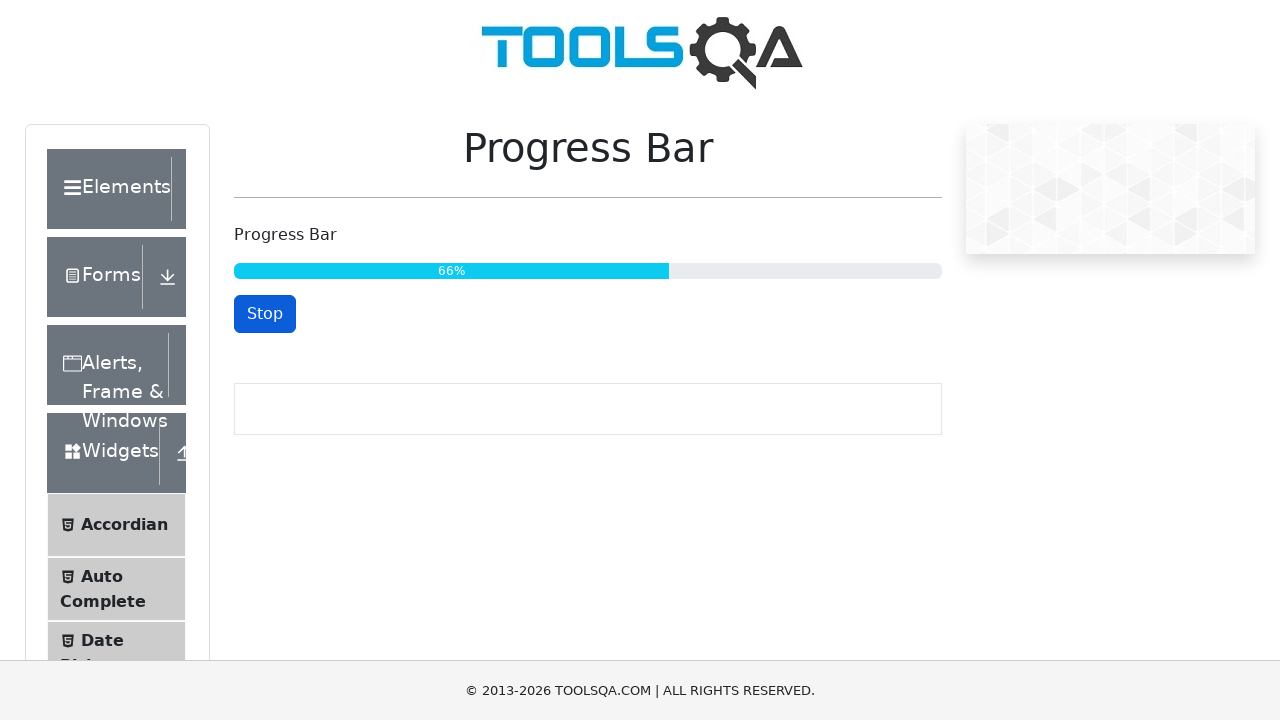

Waited 100ms before checking progress again
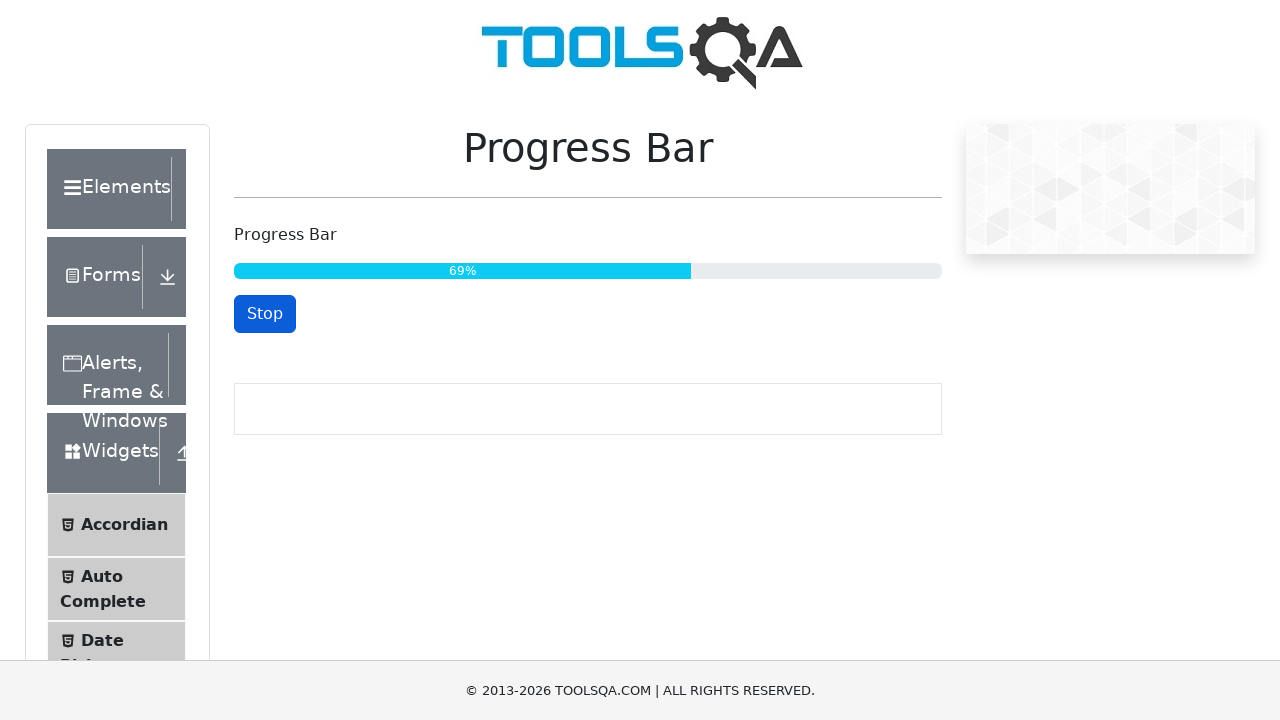

Progress bar value checked: 70%
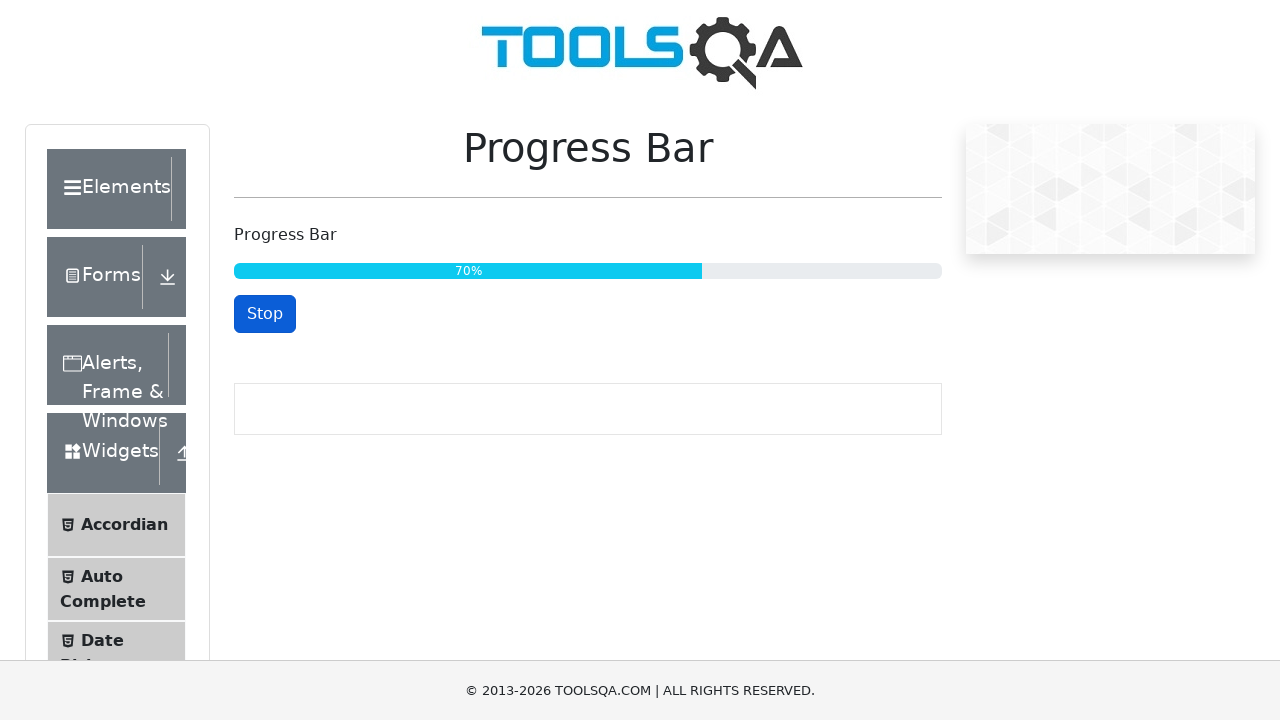

Progress bar reached 70%, clicked stop button at (265, 314) on #startStopButton
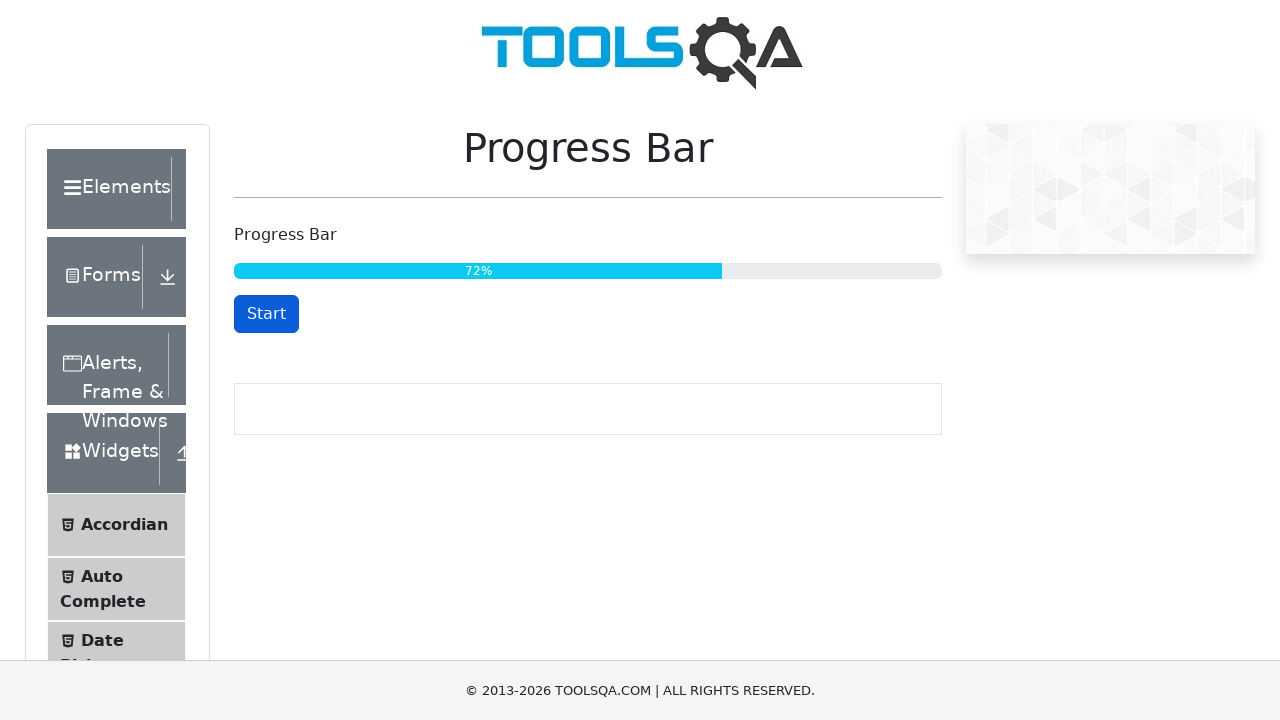

Waited 1000ms for state to settle
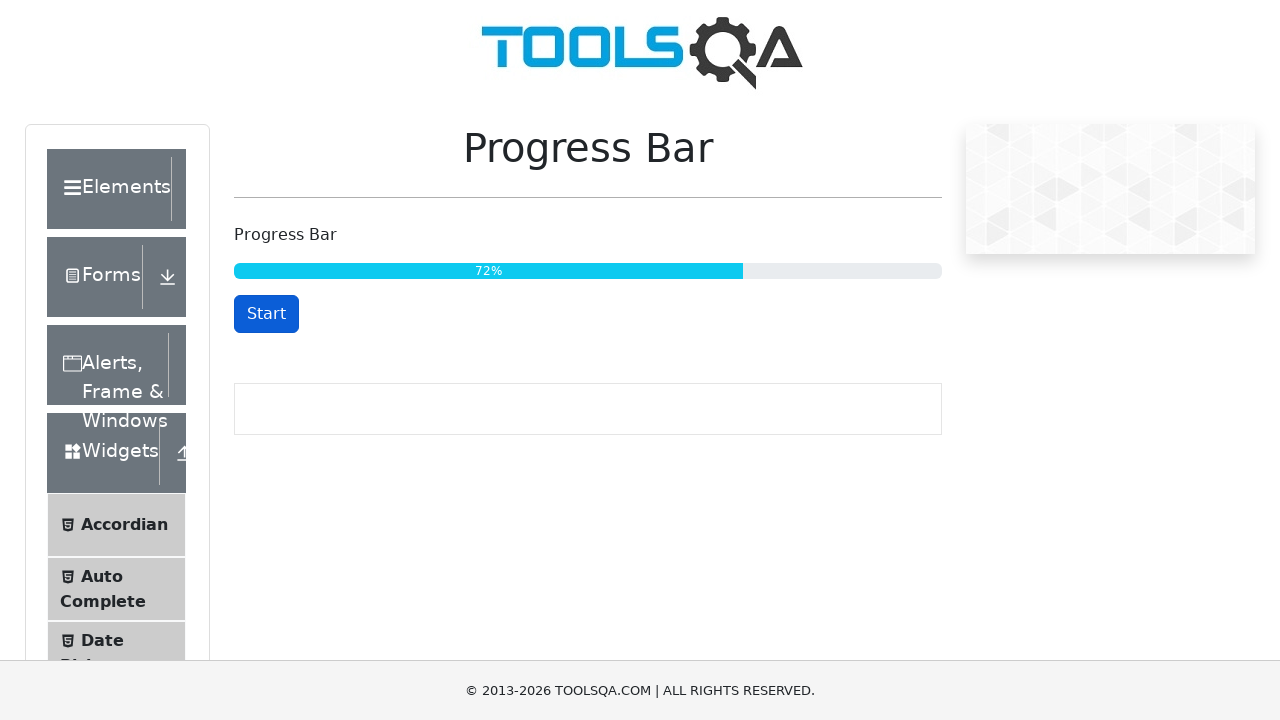

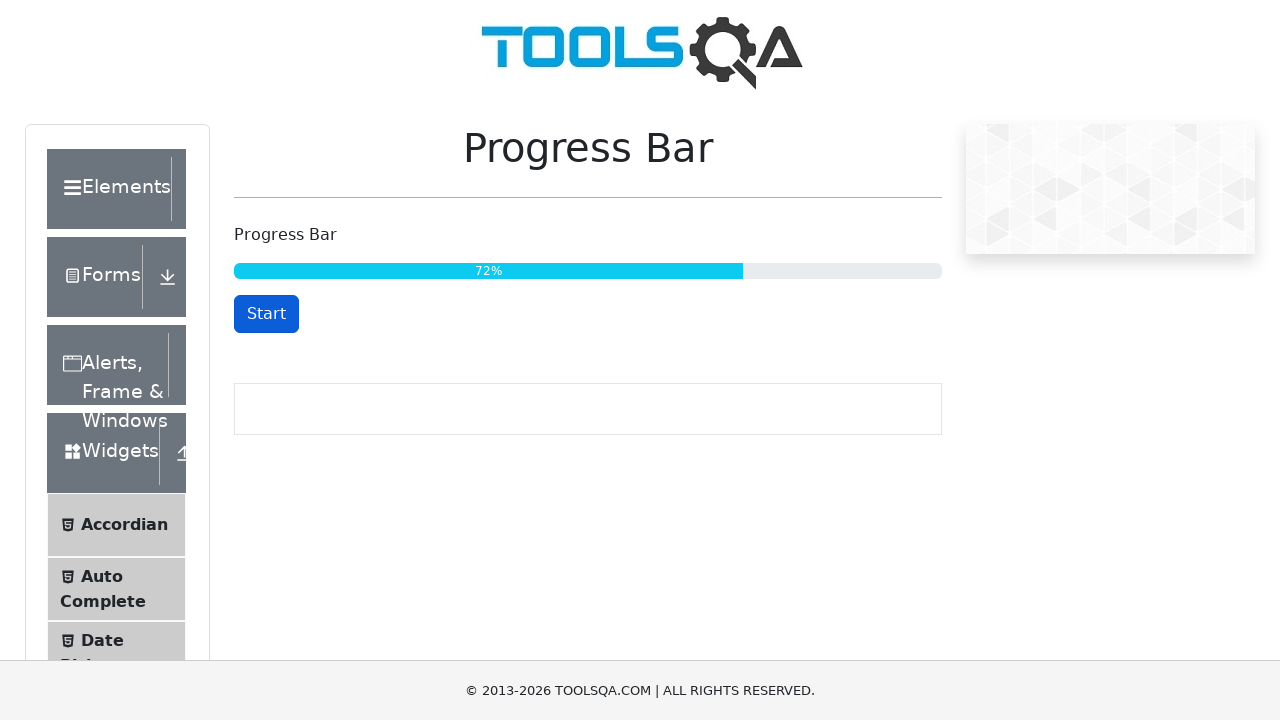